Tests the flight booking dynamic dropdown functionality by selecting origin (BLR - Bangalore) and destination (MAA - Chennai) airports on SpiceJet's booking page

Starting URL: https://beta.spicejet.com

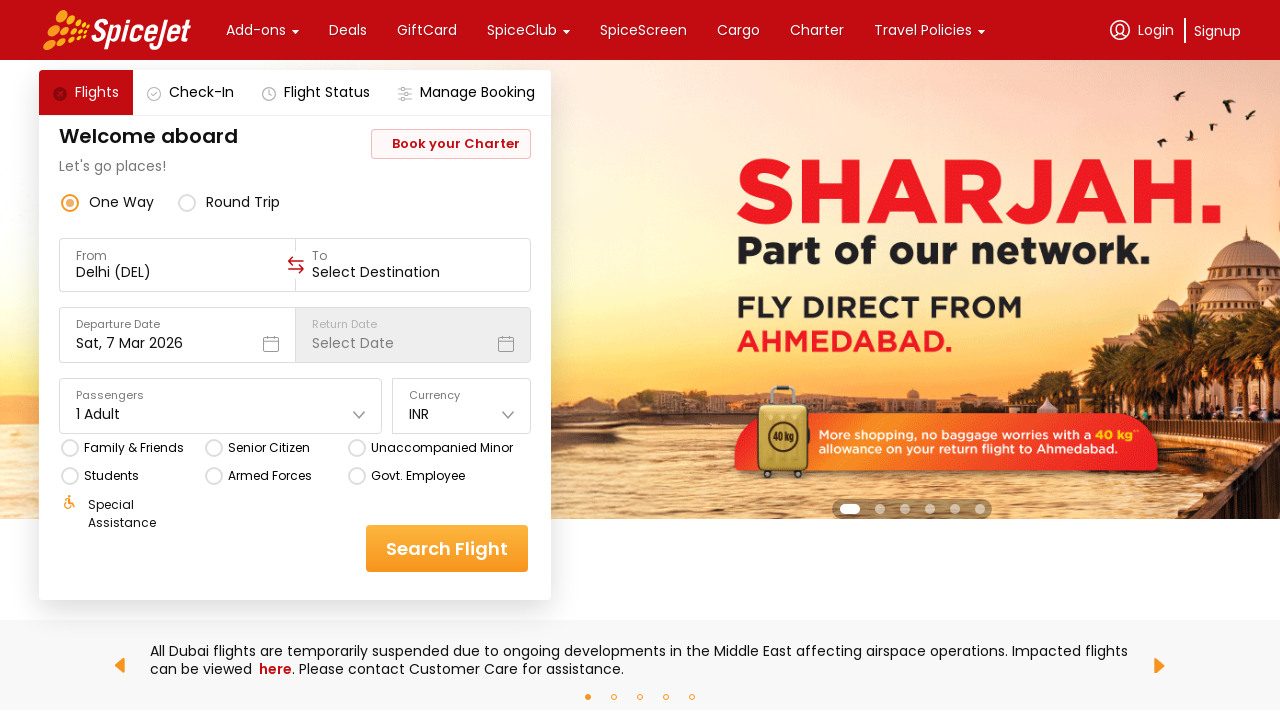

Clicked on the origin/departure airport input field at (178, 272) on xpath=//div[@id='react-root']//div[contains(@class, 'css-')]//input
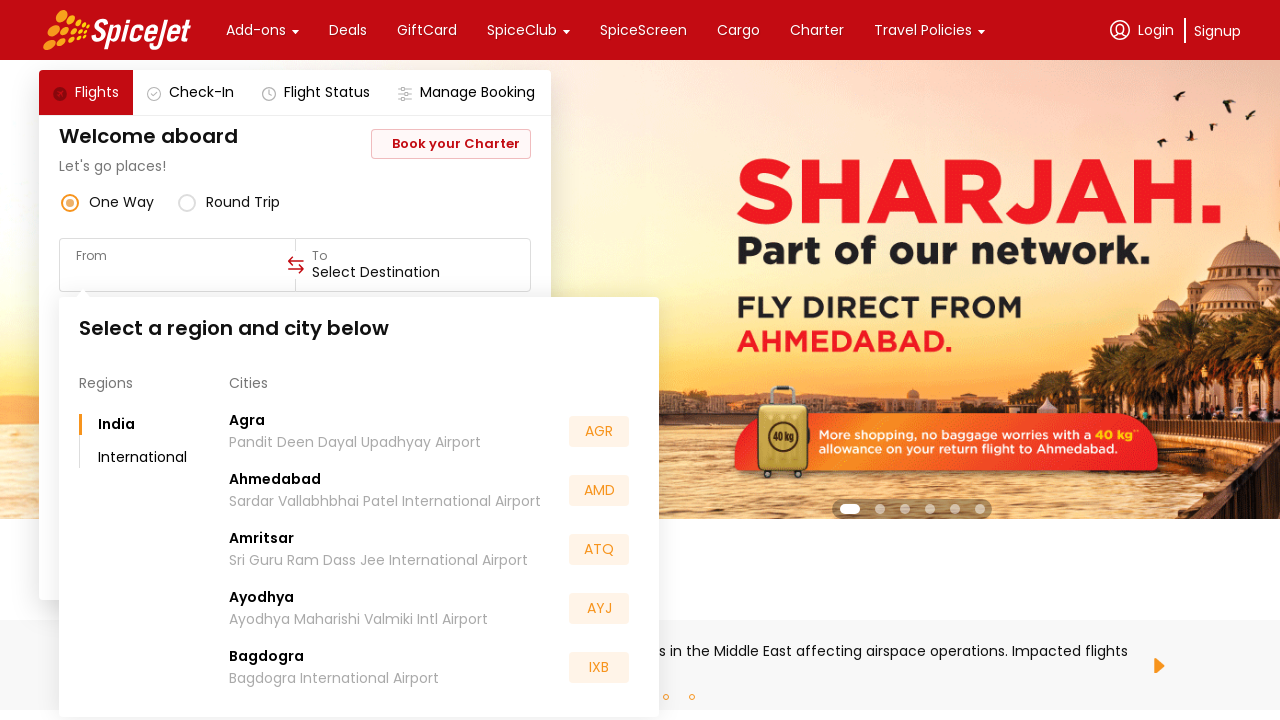

Selected Bangalore (BLR) as origin airport at (599, 552) on xpath=//div[contains(text(),'BLR')]
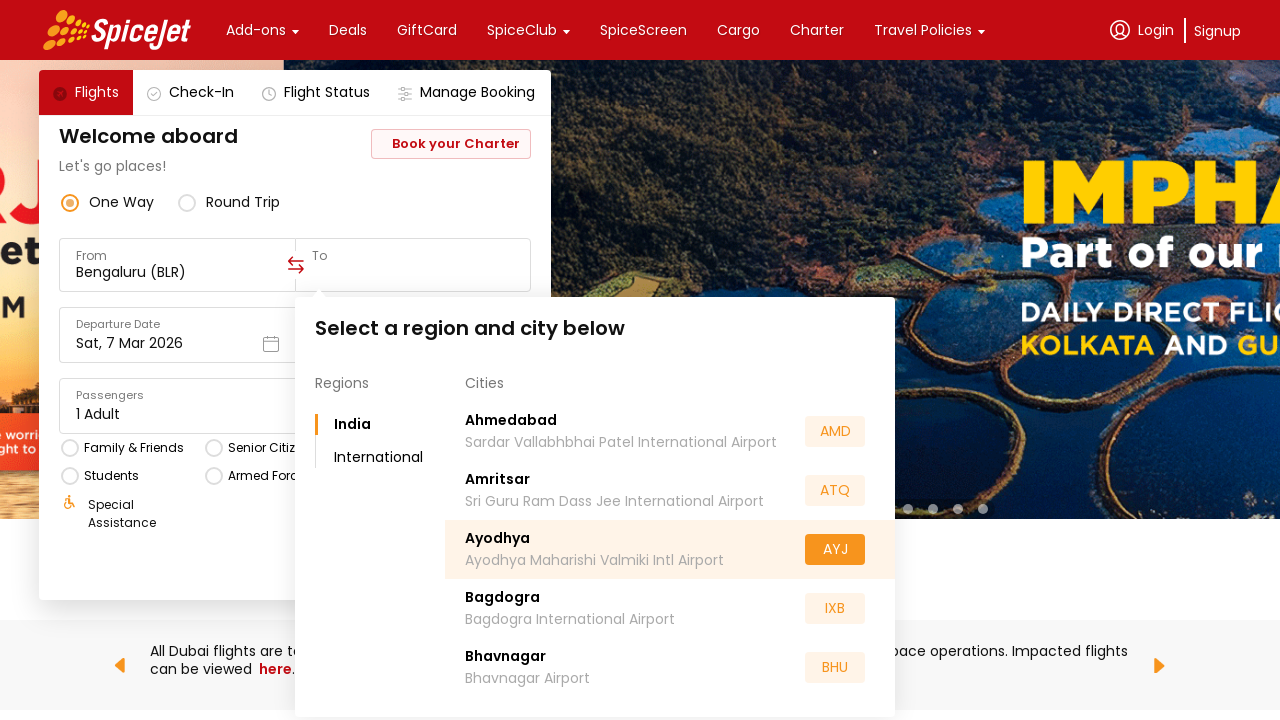

Selected Chennai (MAA) as destination airport at (835, 552) on xpath=//div[contains(text(),'MAA')]
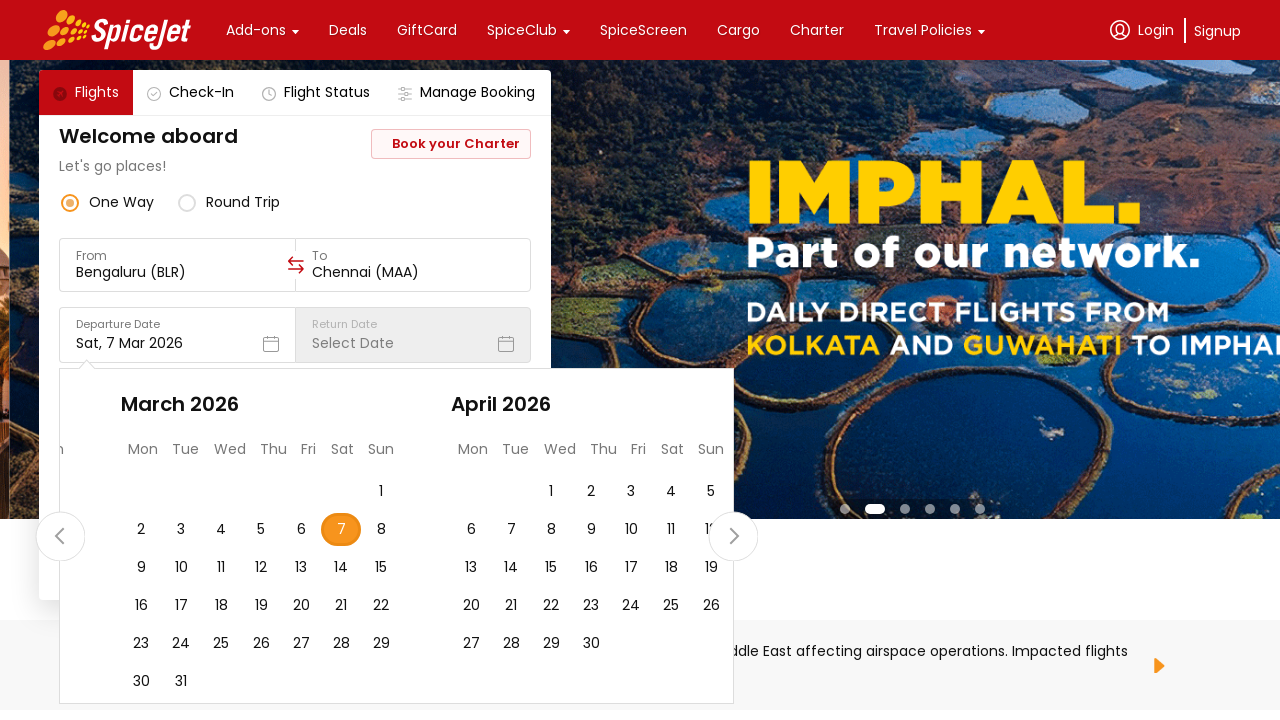

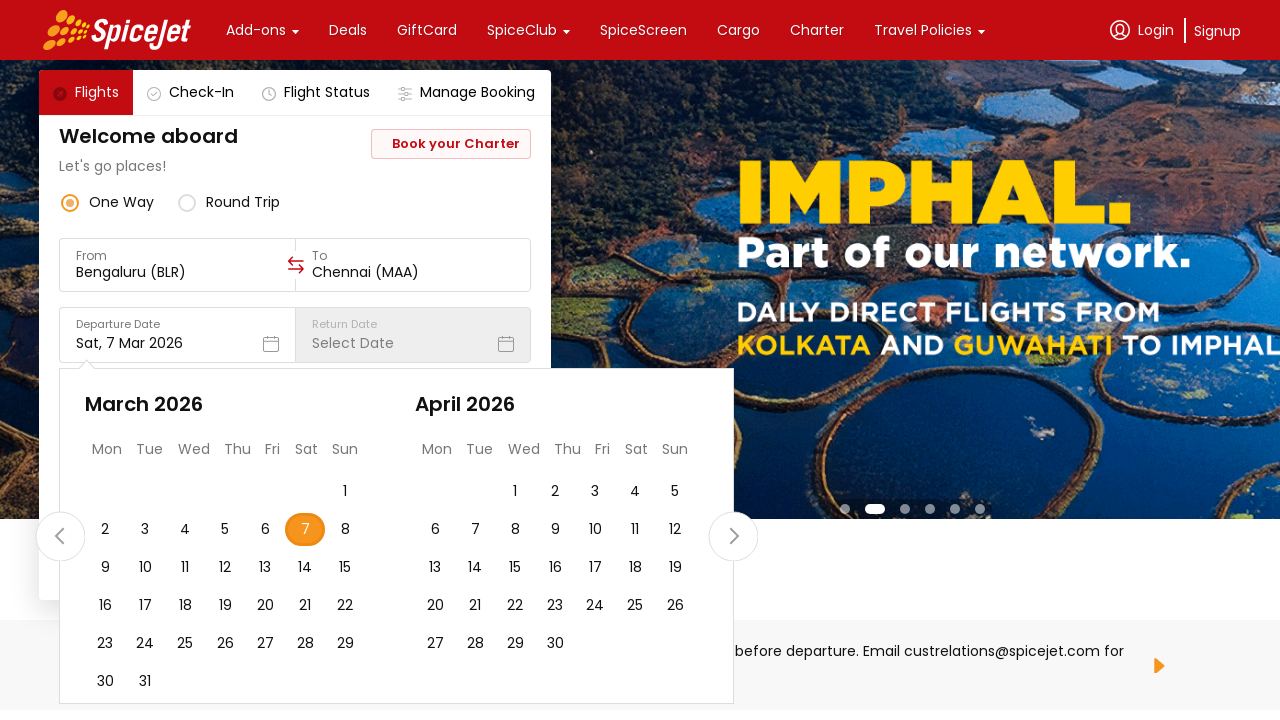